Tests clicking all three buttons (blue, red, green) on the challenging DOM page and reads all button texts

Starting URL: http://the-internet.herokuapp.com/challenging_dom

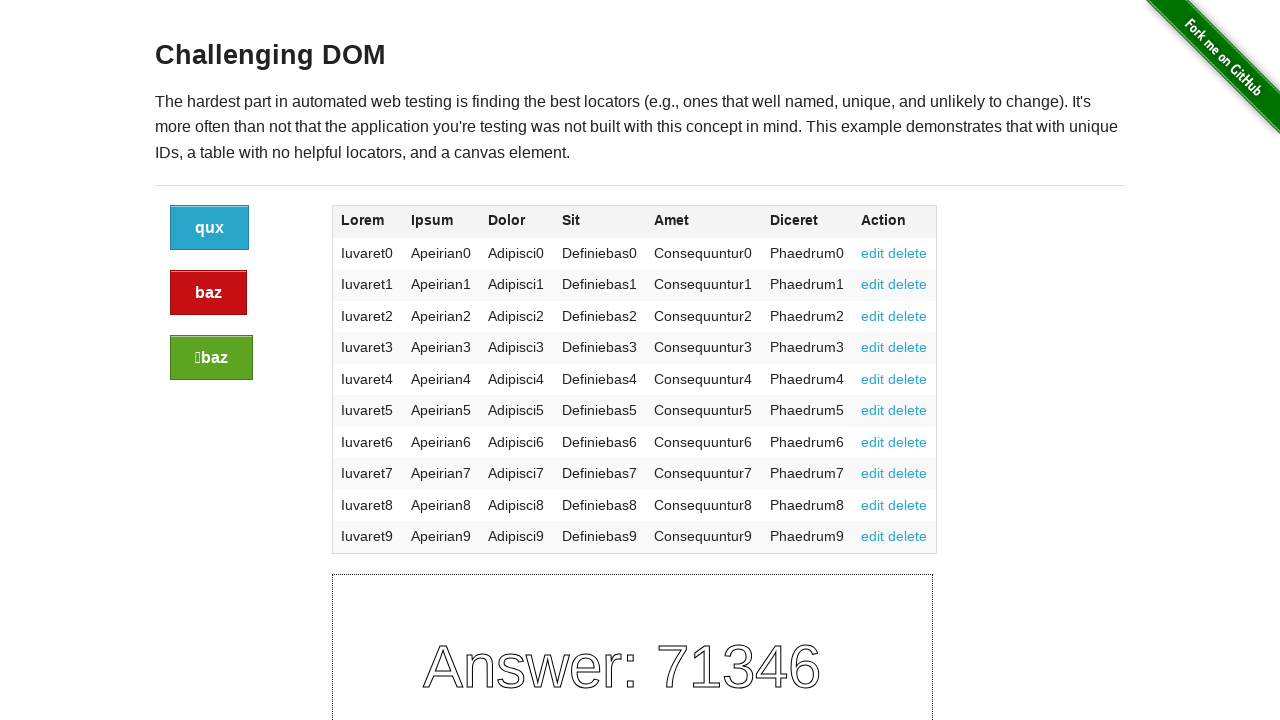

Clicked the blue button at (210, 228) on .button
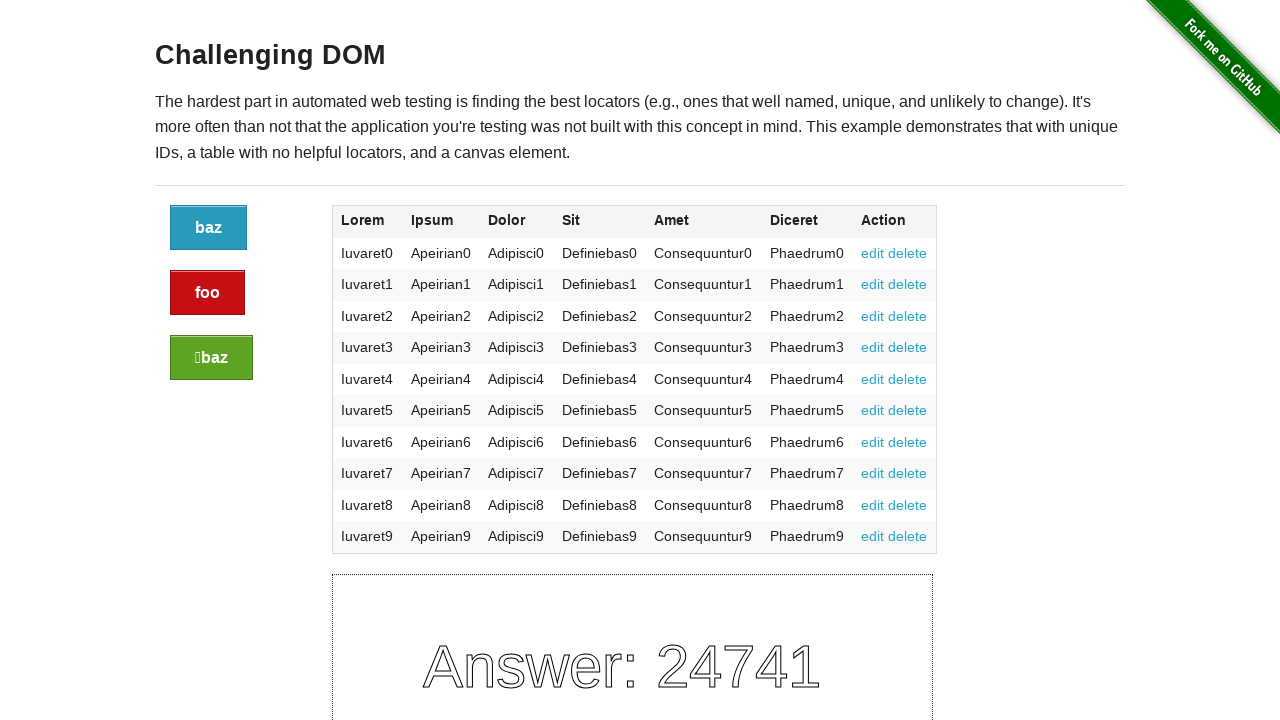

Clicked the red (alert) button at (208, 293) on .button.alert
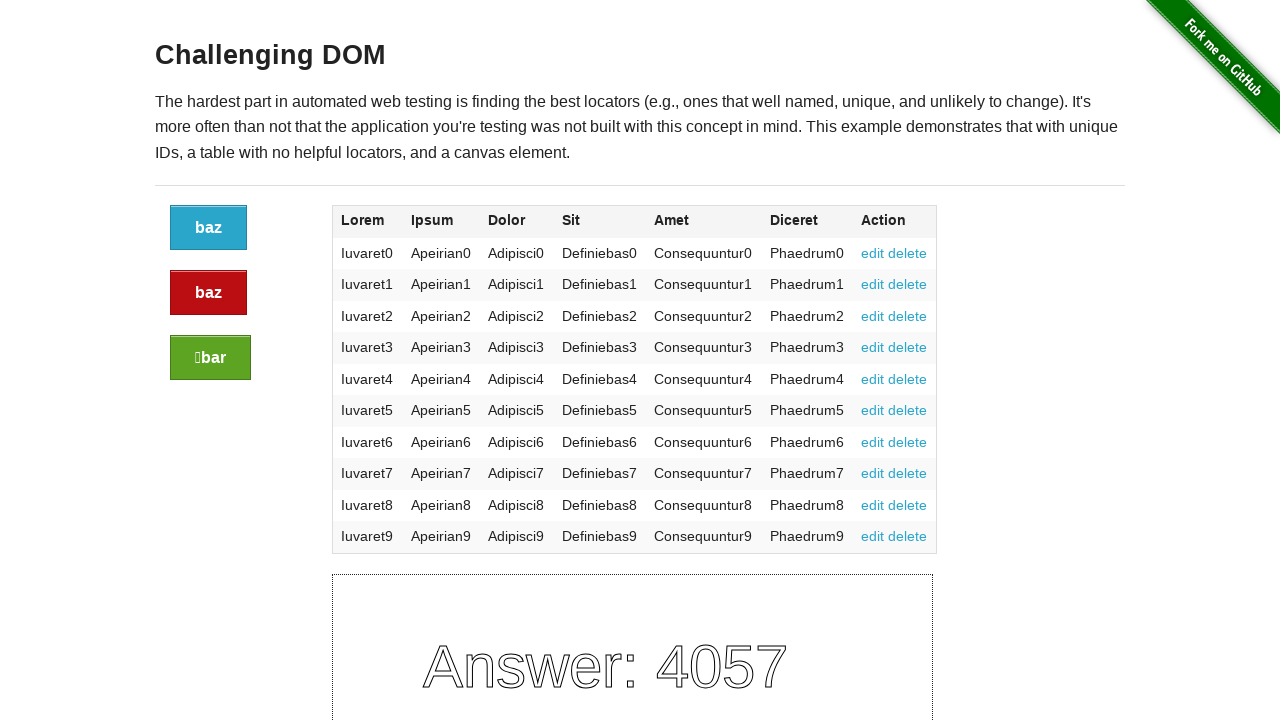

Clicked the green (success) button at (210, 358) on .button.success
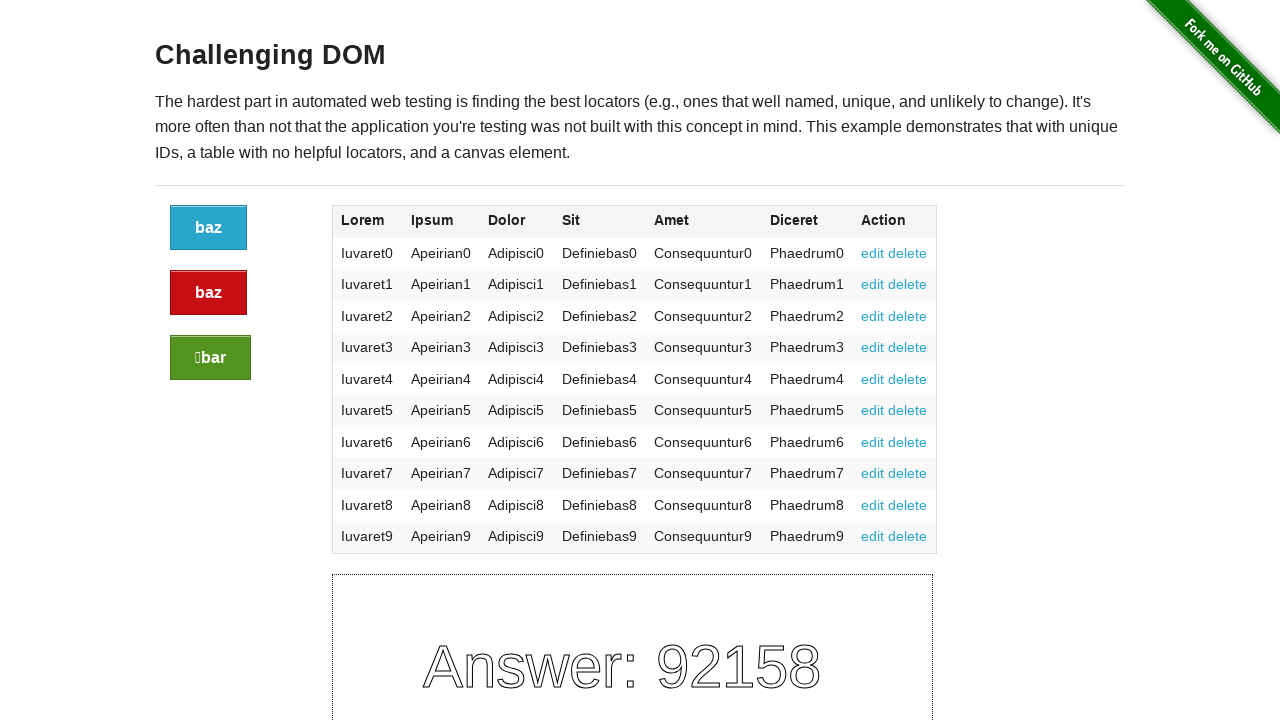

Verified red (alert) button is present
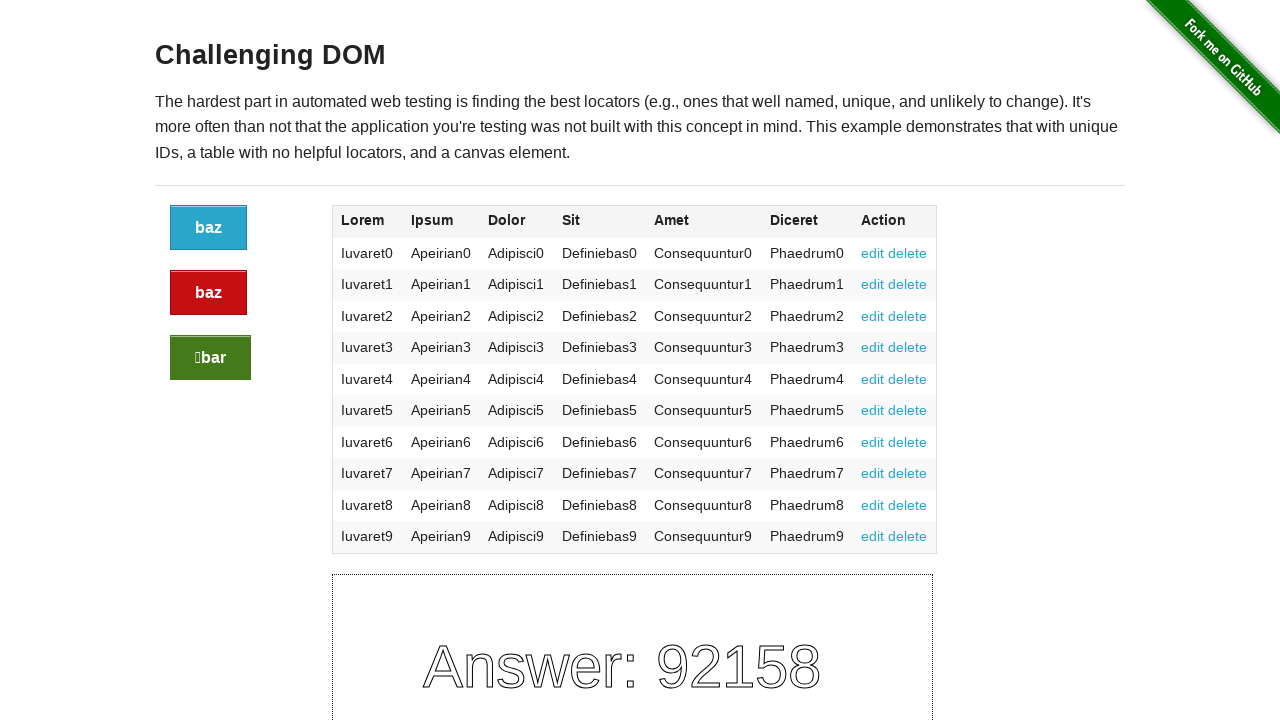

Verified blue button is present
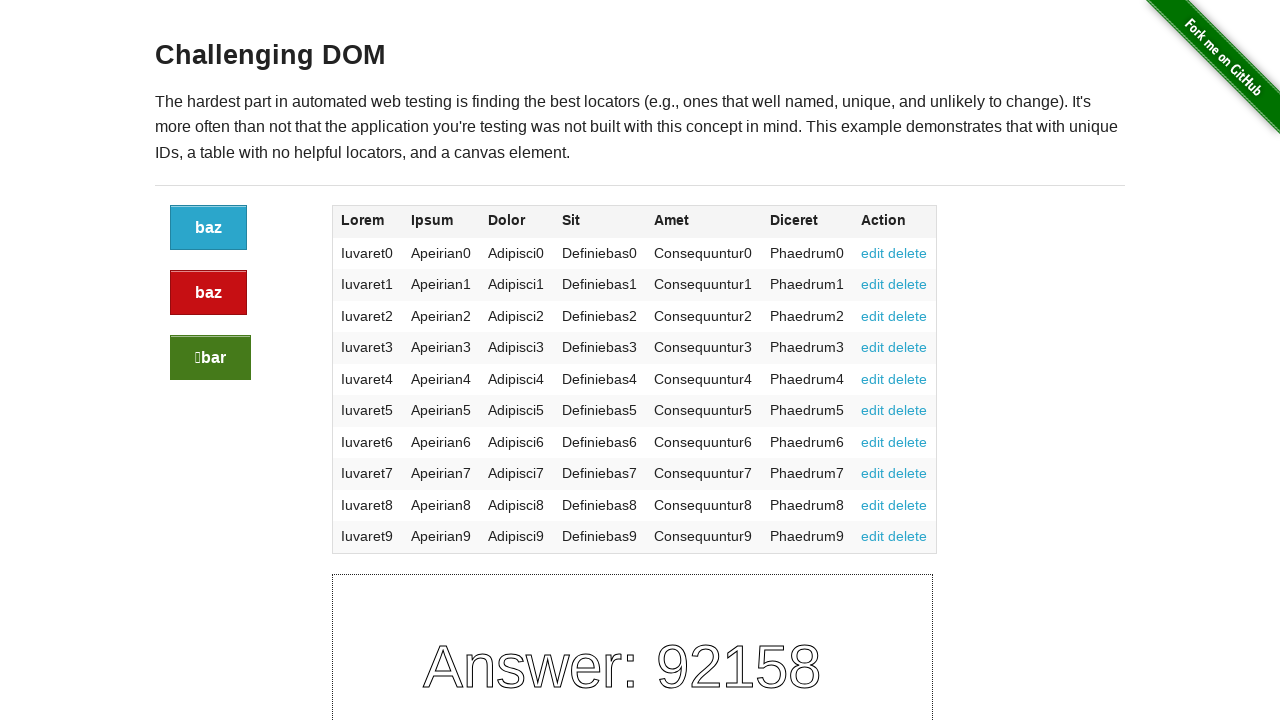

Verified green (success) button is present
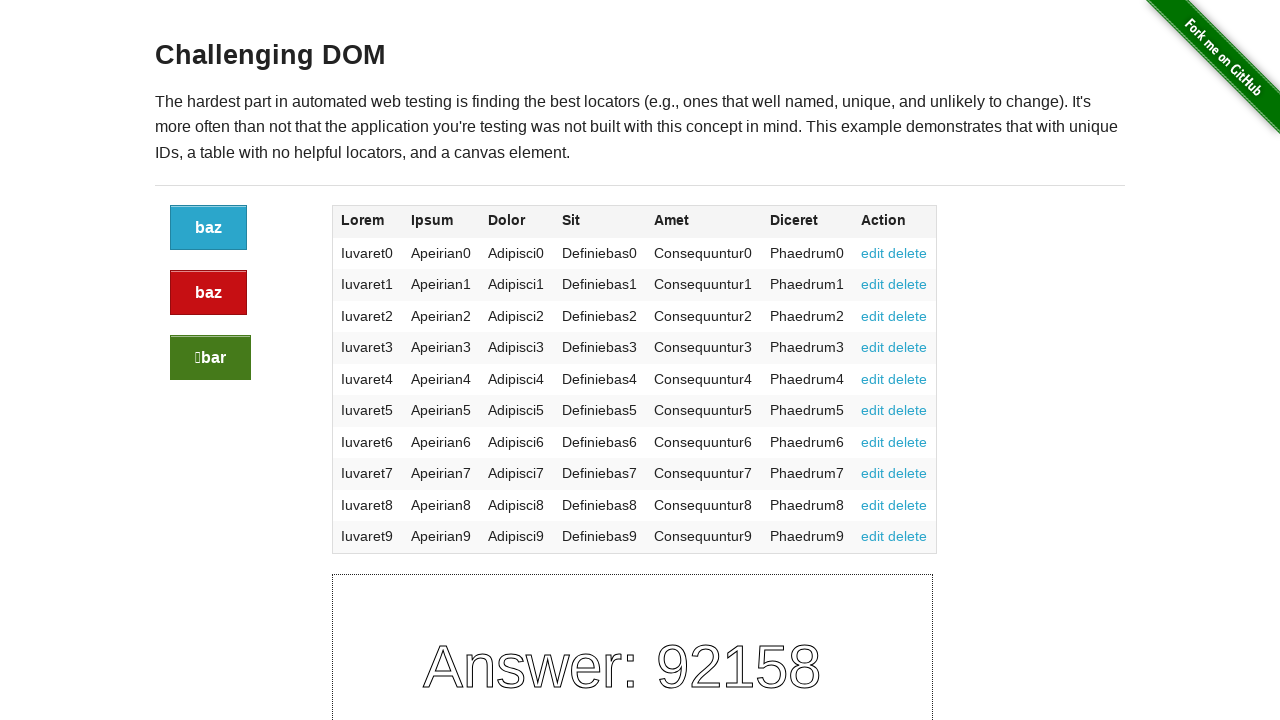

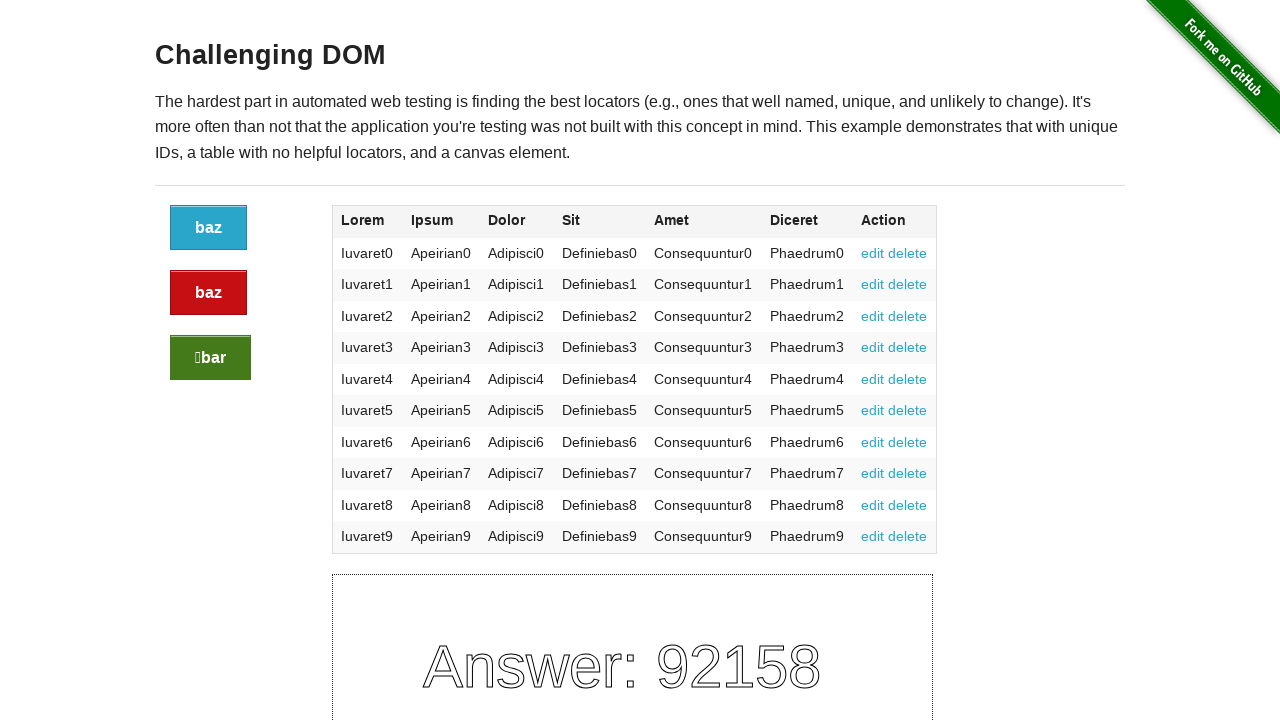